Tests custom checkbox and radio button functionality on Ubuntu's login page by clicking a "new user" radio button and a terms acceptance checkbox, then verifying they are selected.

Starting URL: https://login.ubuntu.com/

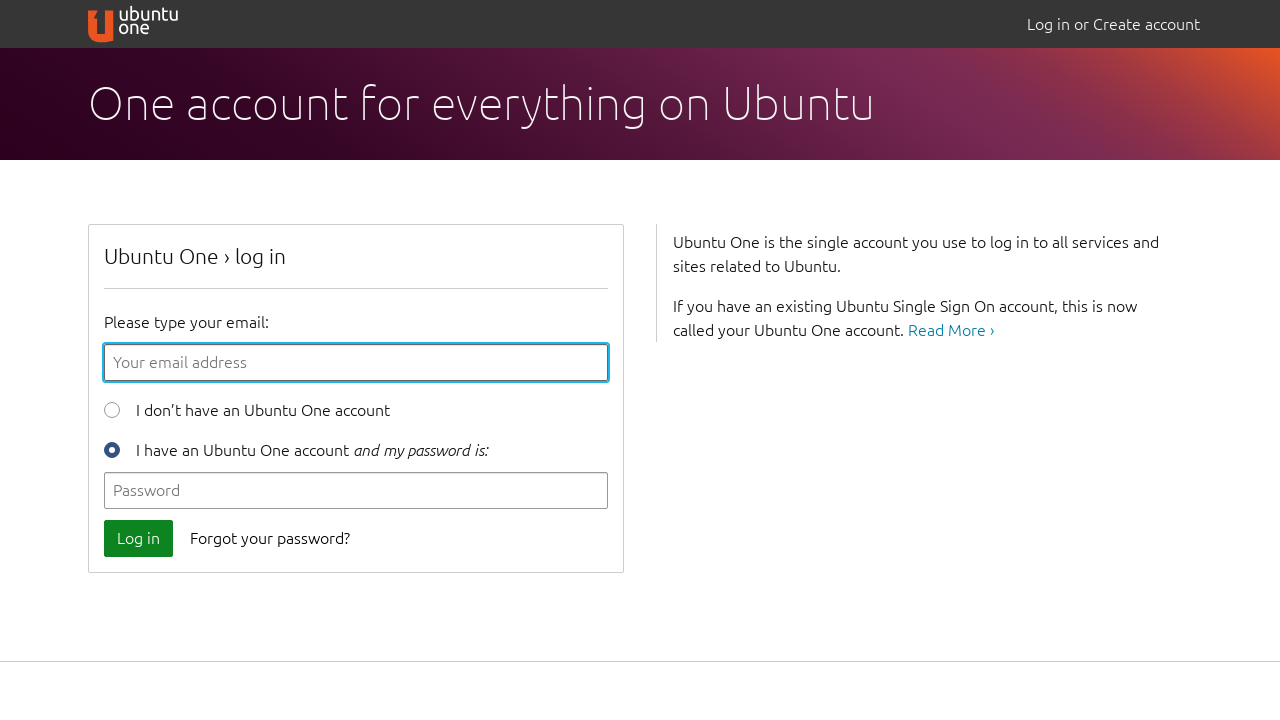

Waited 3 seconds for Ubuntu login page to load
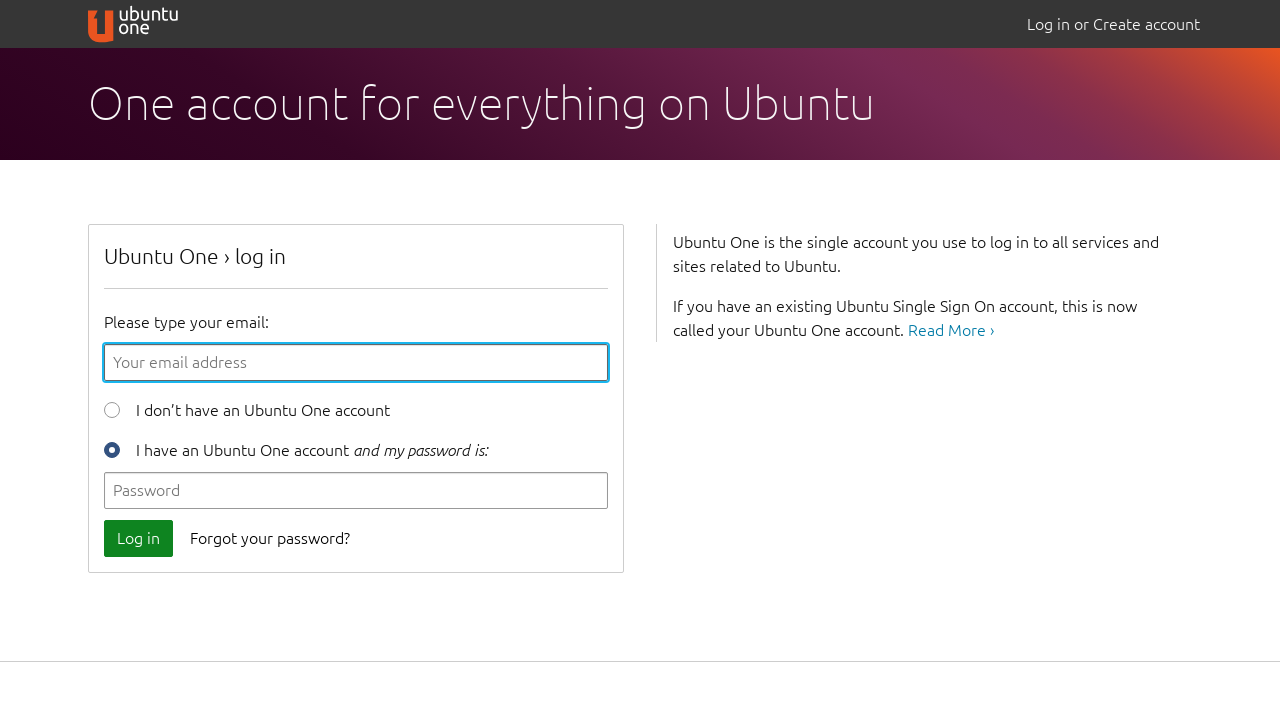

Located 'new user' radio button element
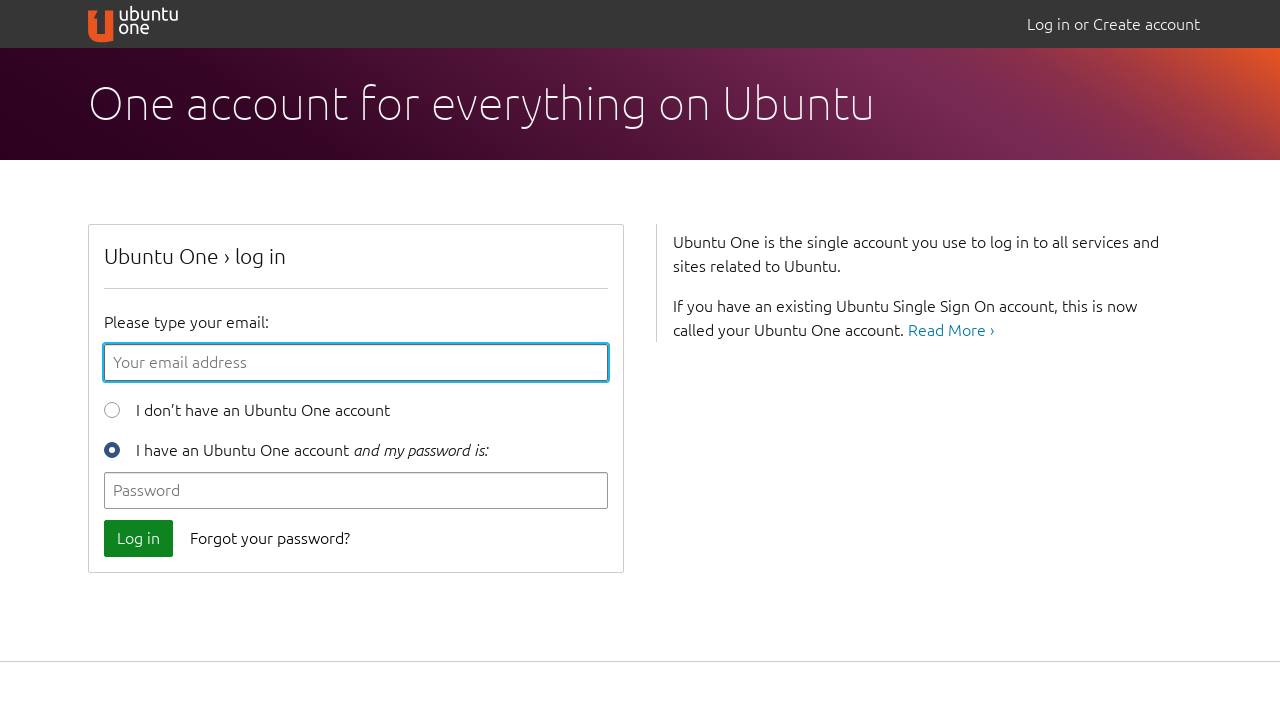

Clicked 'new user' radio button using JavaScript
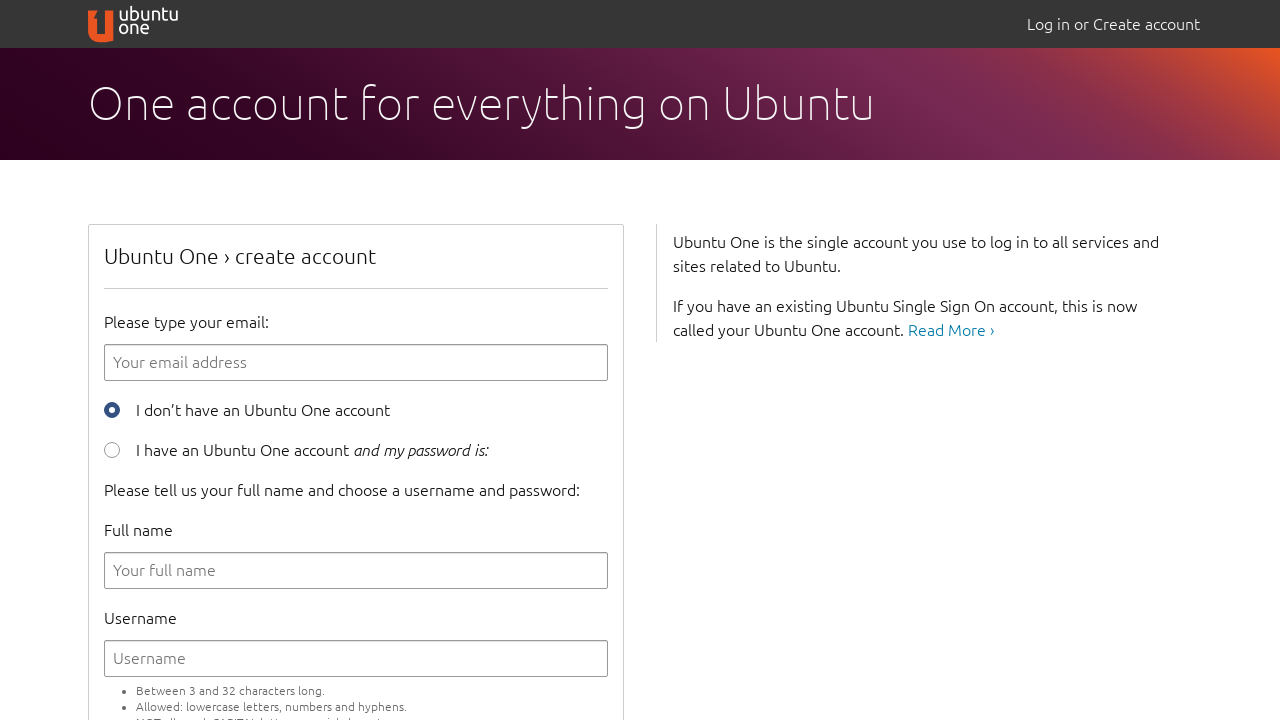

Waited 2 seconds for radio button click to complete
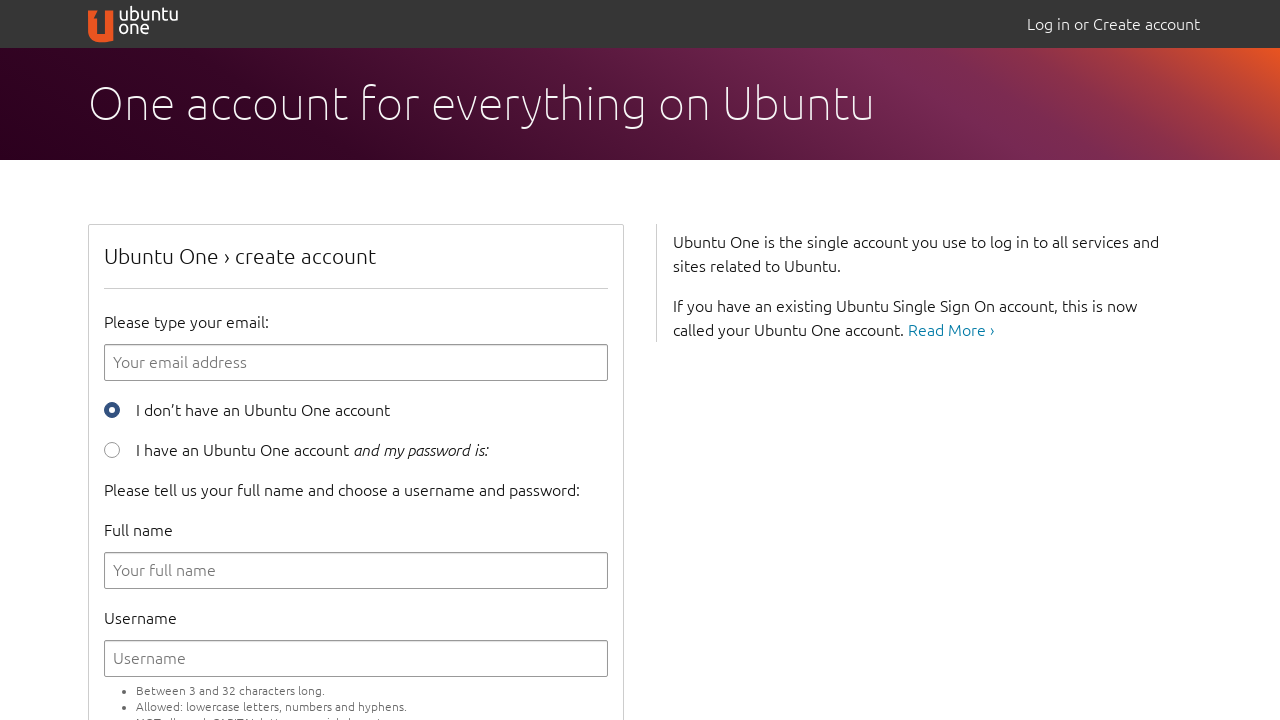

Verified 'new user' radio button is selected
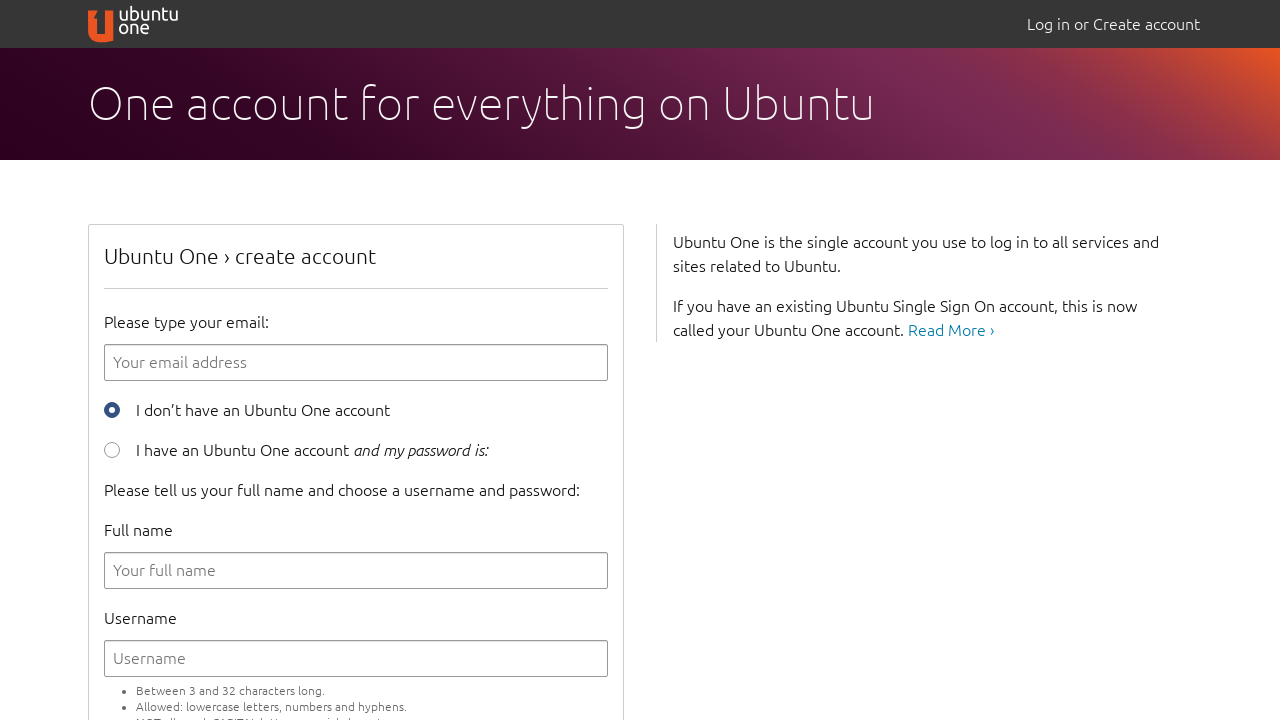

Located terms acceptance checkbox element
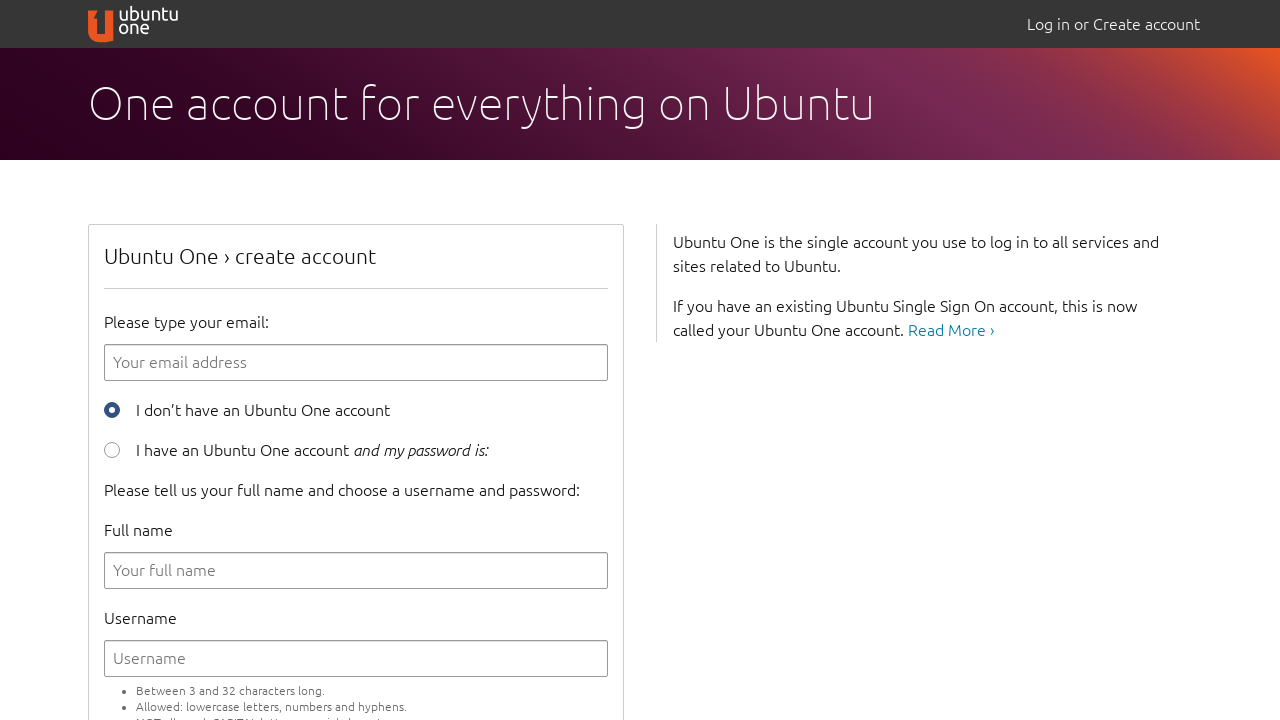

Clicked terms acceptance checkbox using JavaScript
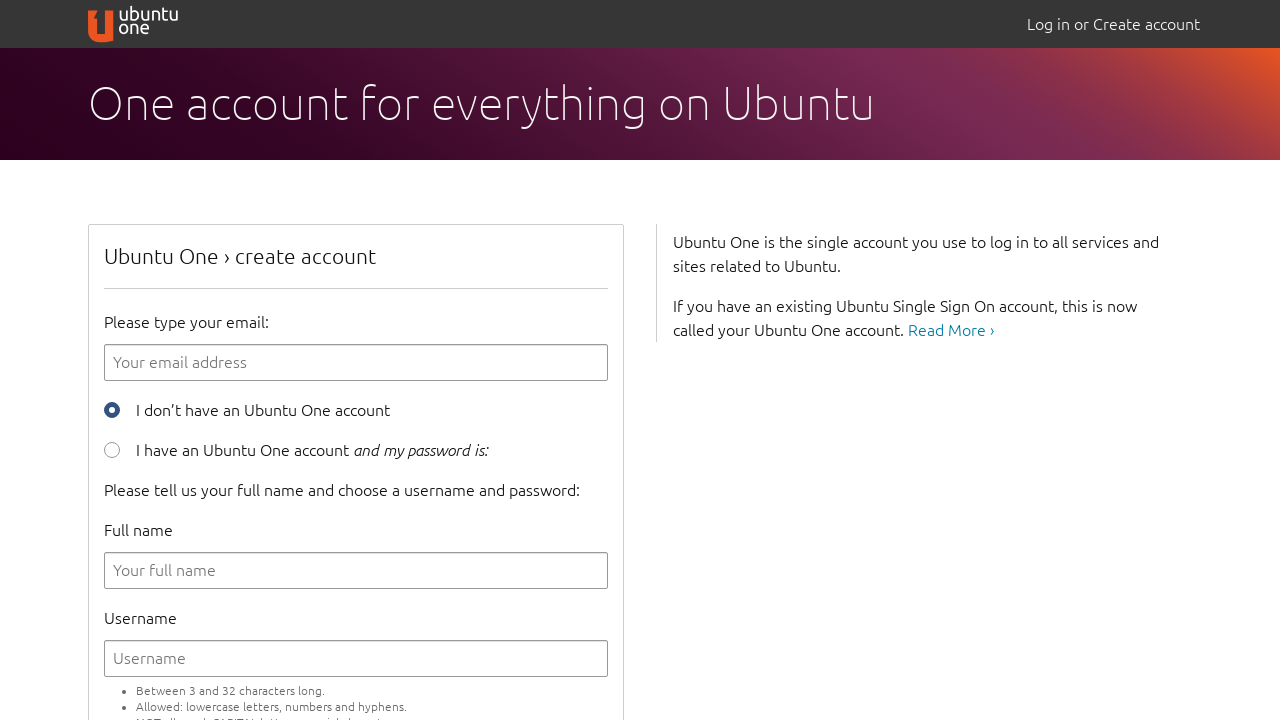

Waited 2 seconds for checkbox click to complete
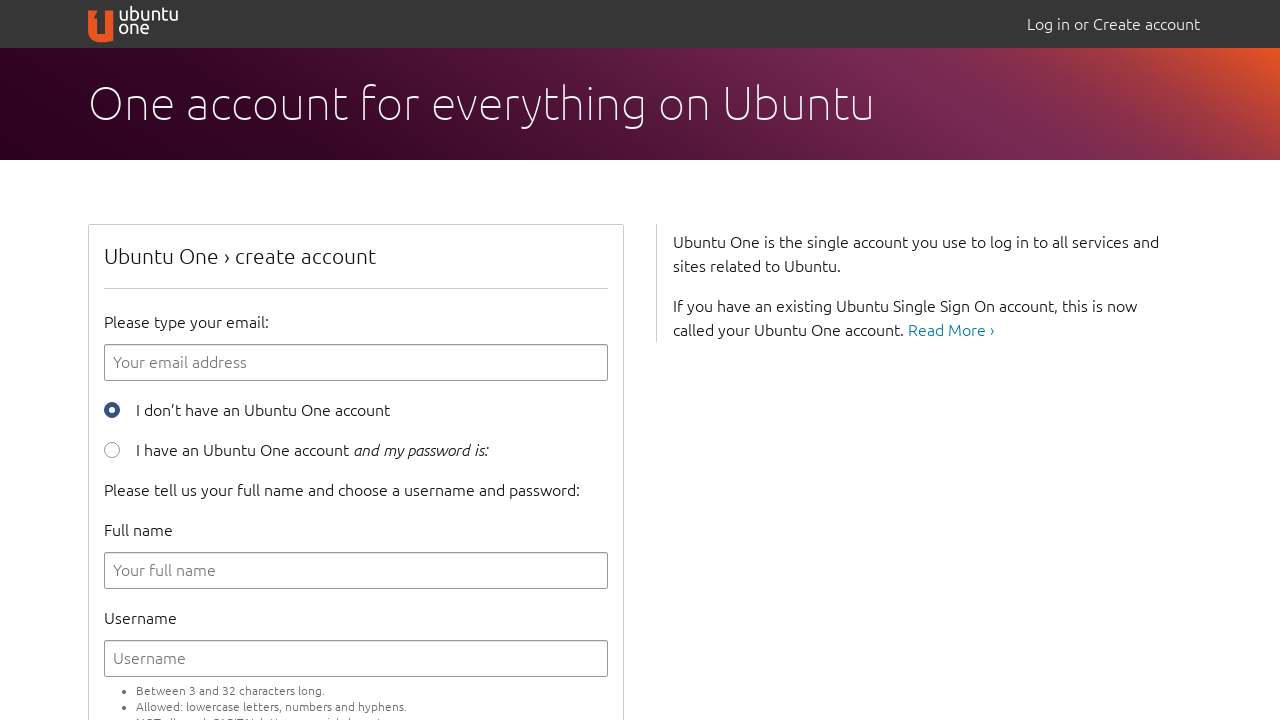

Verified terms acceptance checkbox is selected
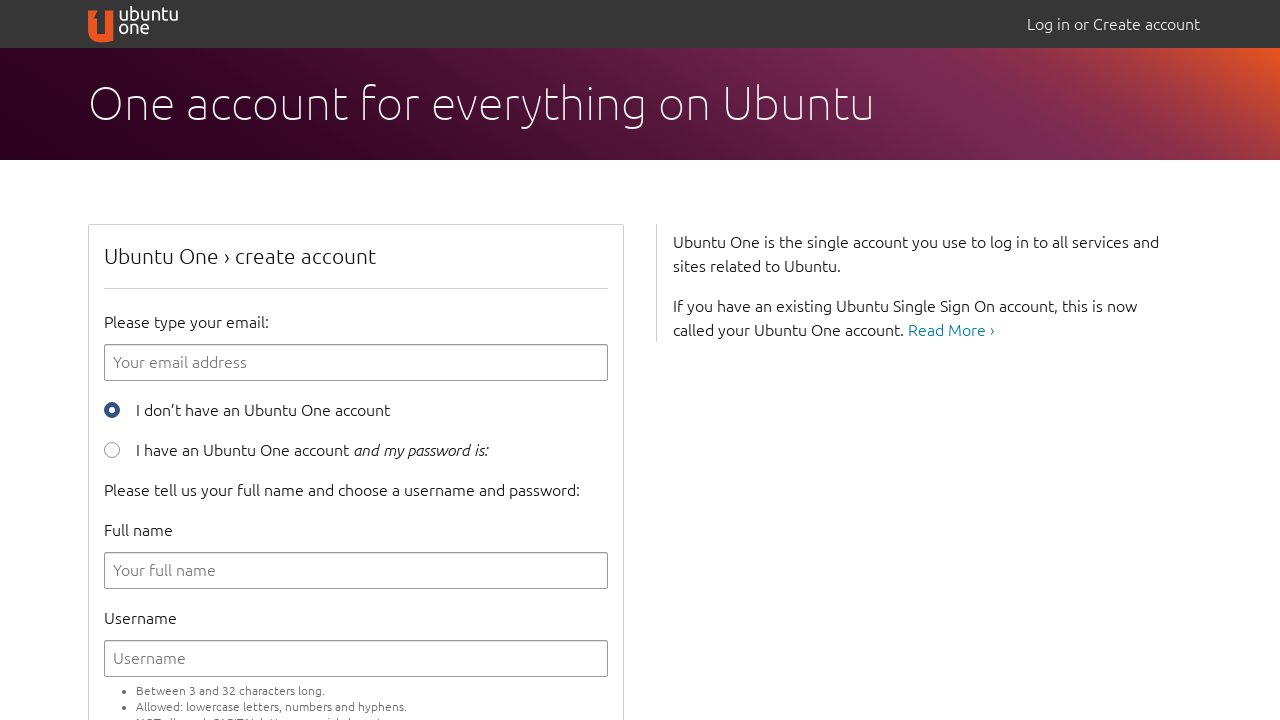

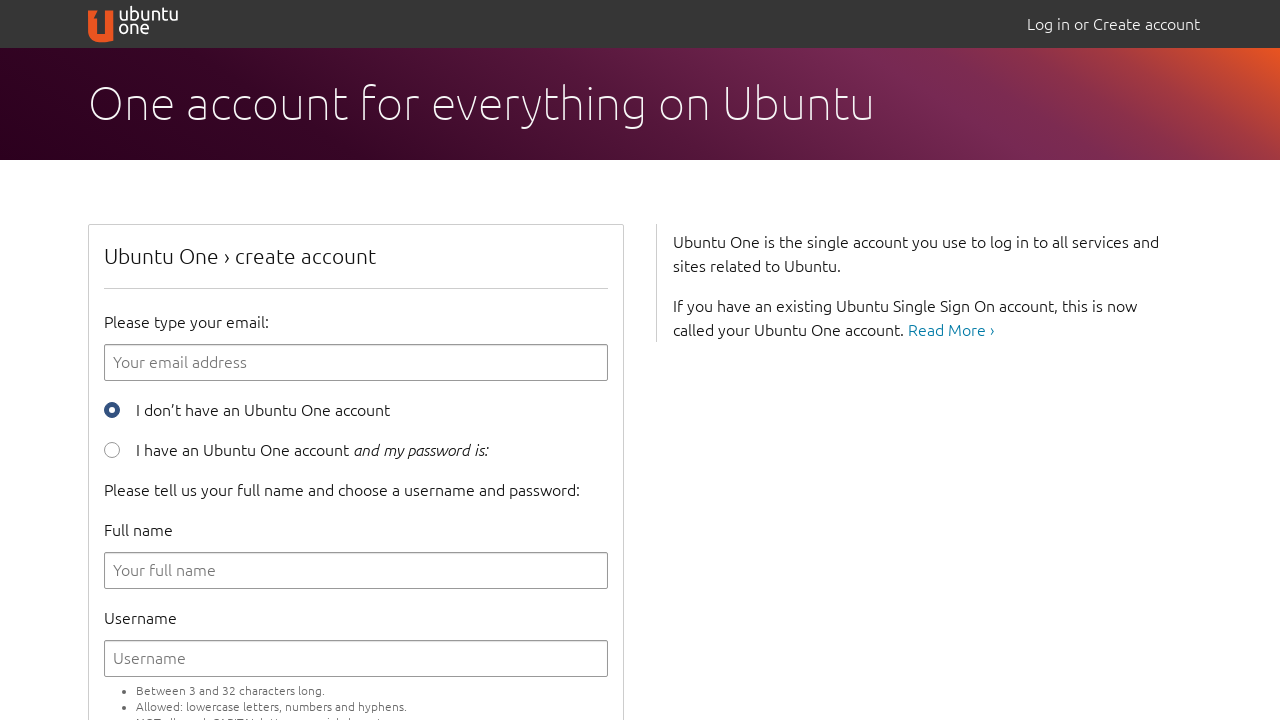